Tests form interaction on a Cognos reporting system by selecting options from multiple cascading dropdown menus (year, region, establishment type, establishment) and submitting the form to generate a report.

Starting URL: http://cognos.deis.cl/ibmcognos/cgi-bin/cognos.cgi?b_action=cognosViewer&ui.action=run&ui.object=/content/folder%5B@name=%27PUB%27%5D/folder%5B@name=%27REPORTES%27%5D/folder%5B@name=%27Atenciones%20de%20Urgencia%27%5D/report%5B@name=%27Atenciones%20Urgencia%20-%20Vista%20por%20semanas%20-%20Servicios%27%5D&ui.name=Atenciones%20Urgencia%20-%20Vista%20por%20semanas%20-%20Servicios&run.outputFormat=&run.prompt=true#

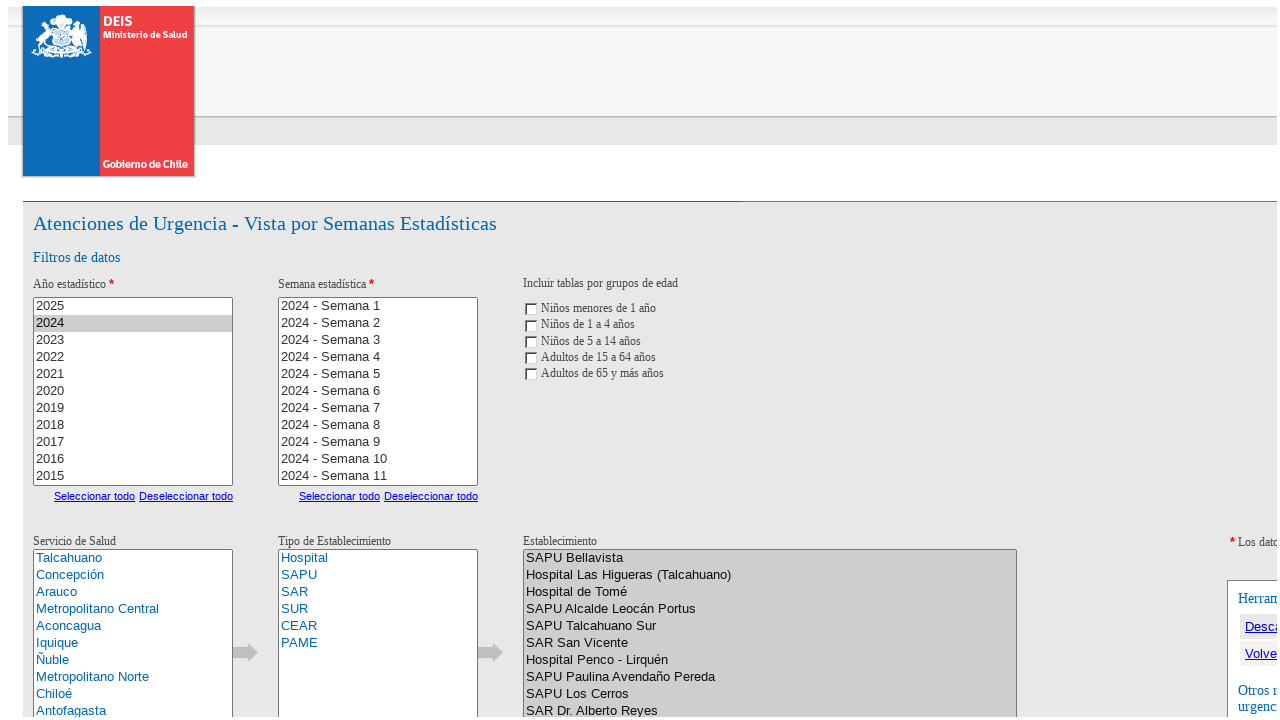

Waited 5 seconds for page to fully load
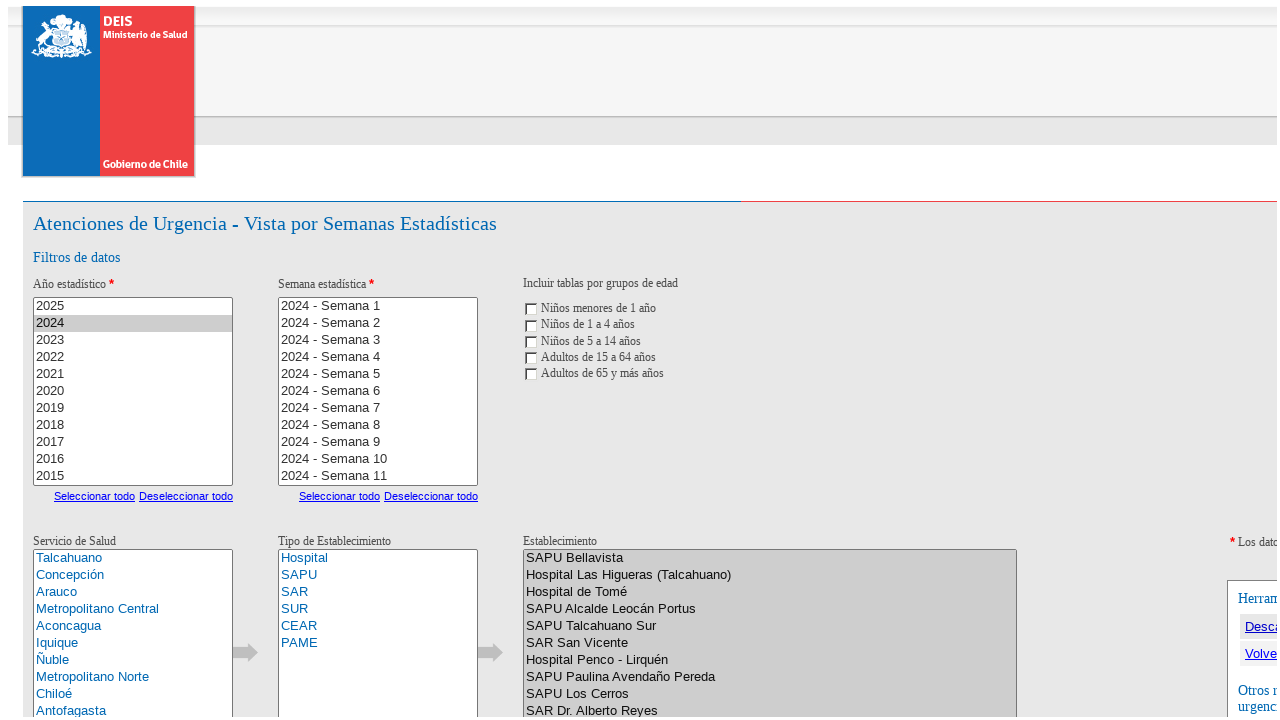

Year dropdown selector became available
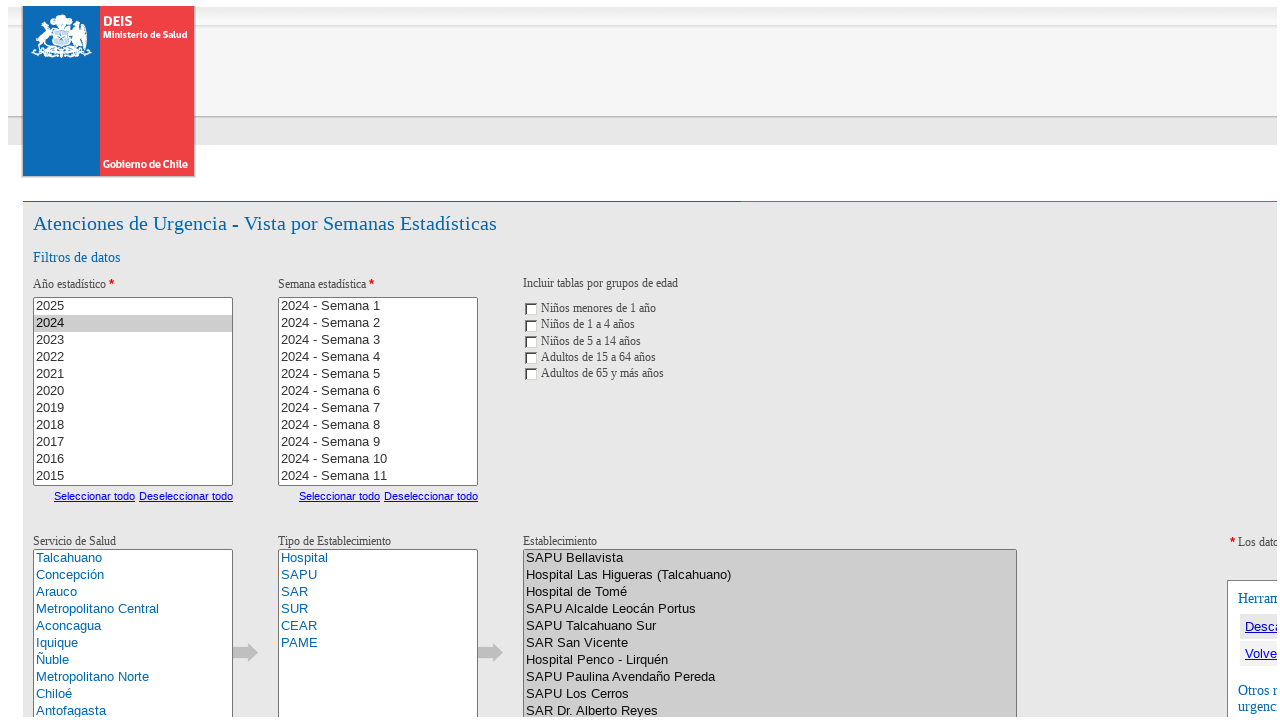

Selected first year option from dropdown at (133, 306) on xpath=/html/body/form[1]/table/tbody/tr[3]/td/div/div[1]/table/tbody/tr/td/div[2
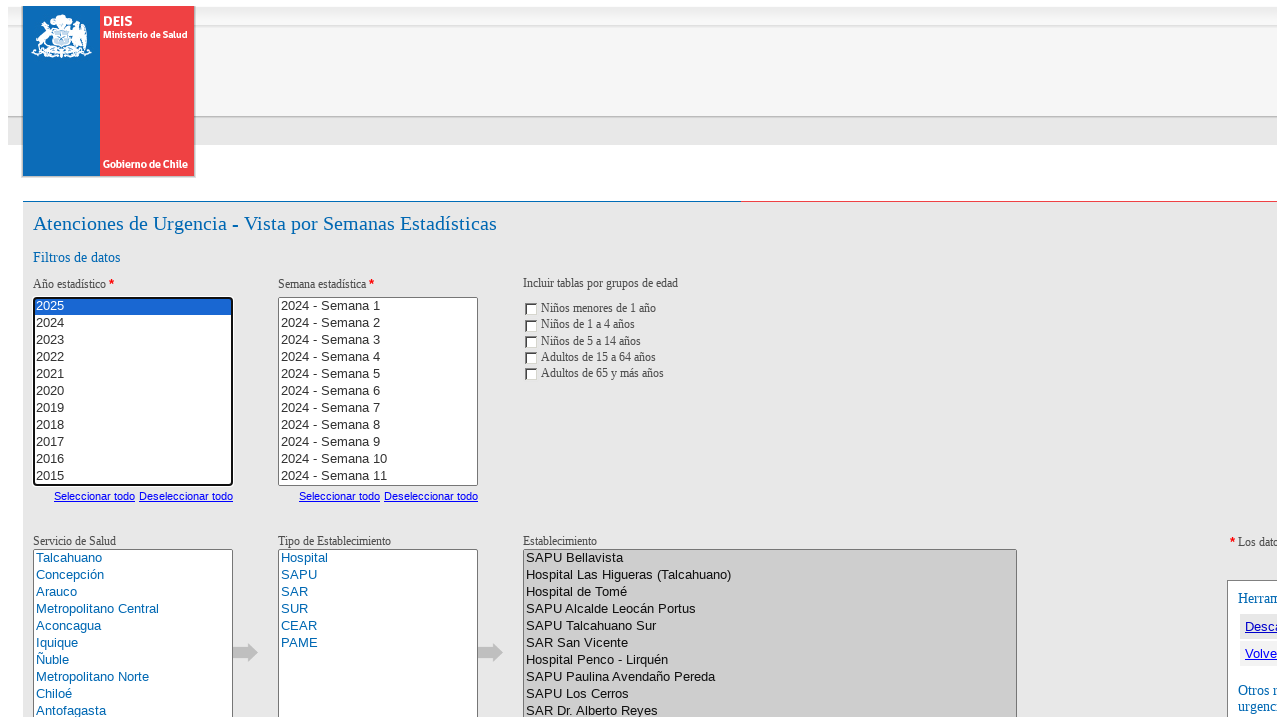

Waited 1 second for cascading dropdown to update
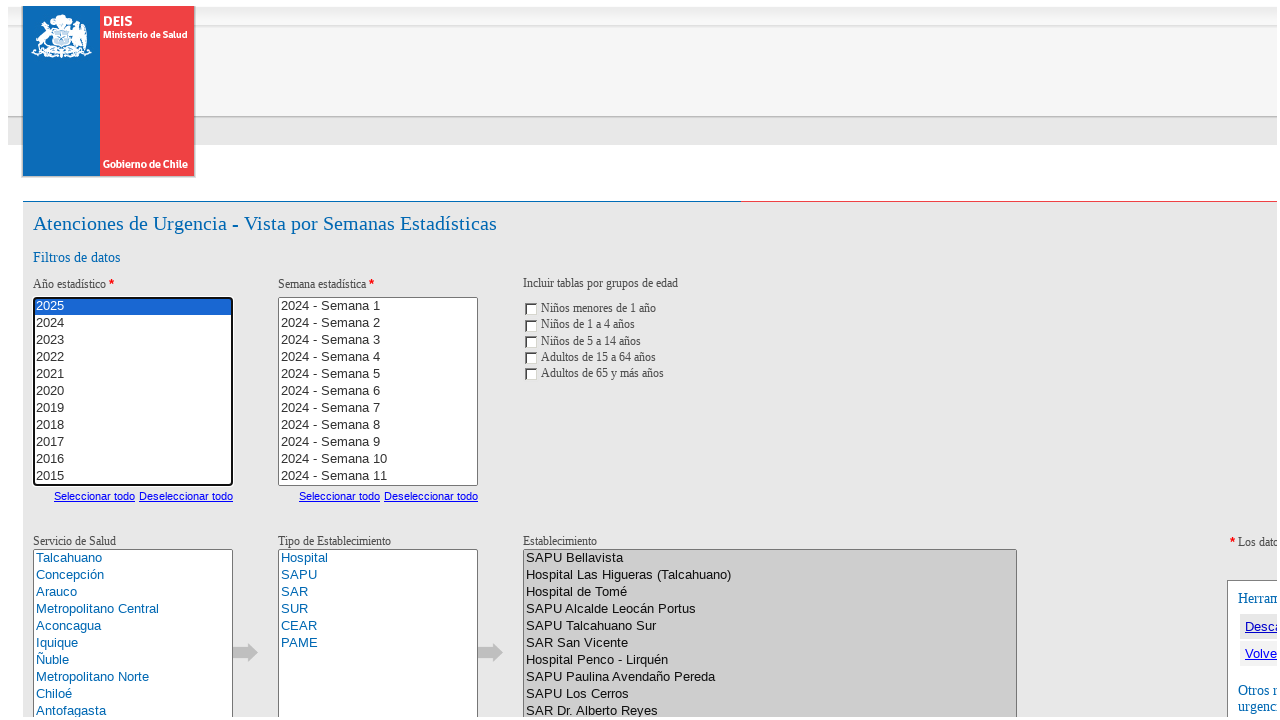

Region dropdown selector became available
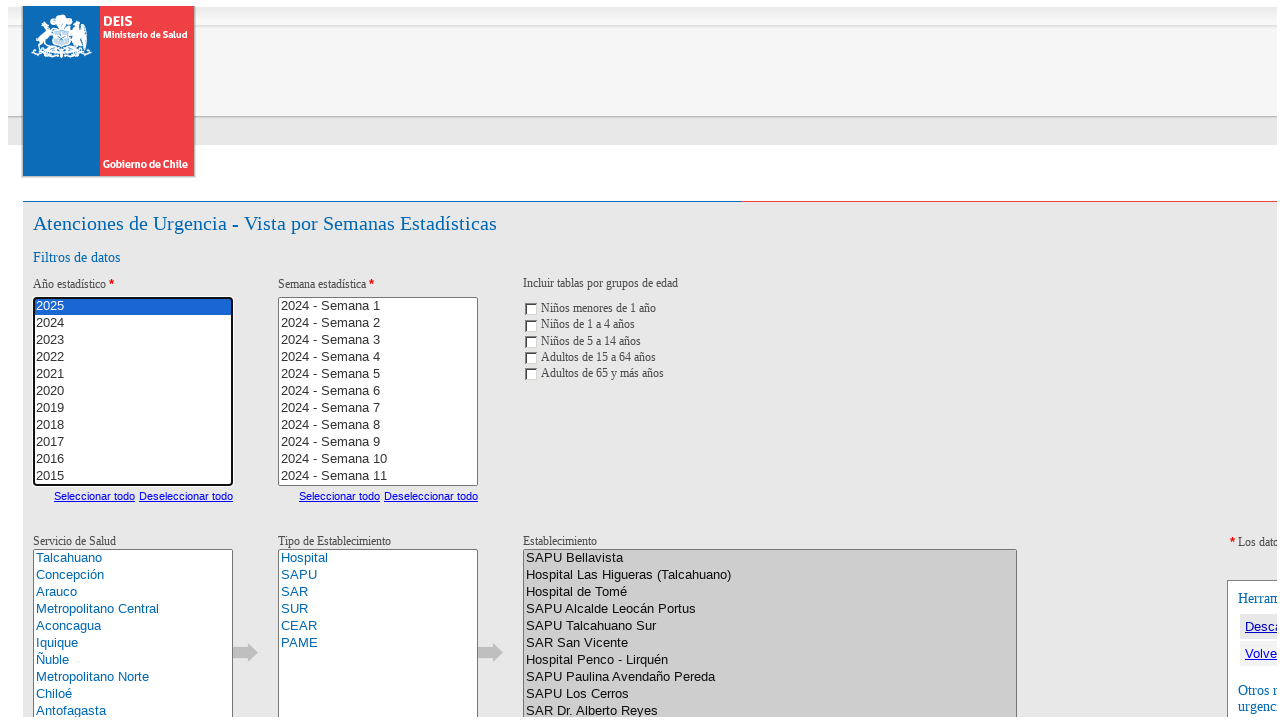

Selected first region option from dropdown at (133, 558) on xpath=/html/body/form[1]/table/tbody/tr[3]/td/div/div[1]/table/tbody/tr/td/div[2
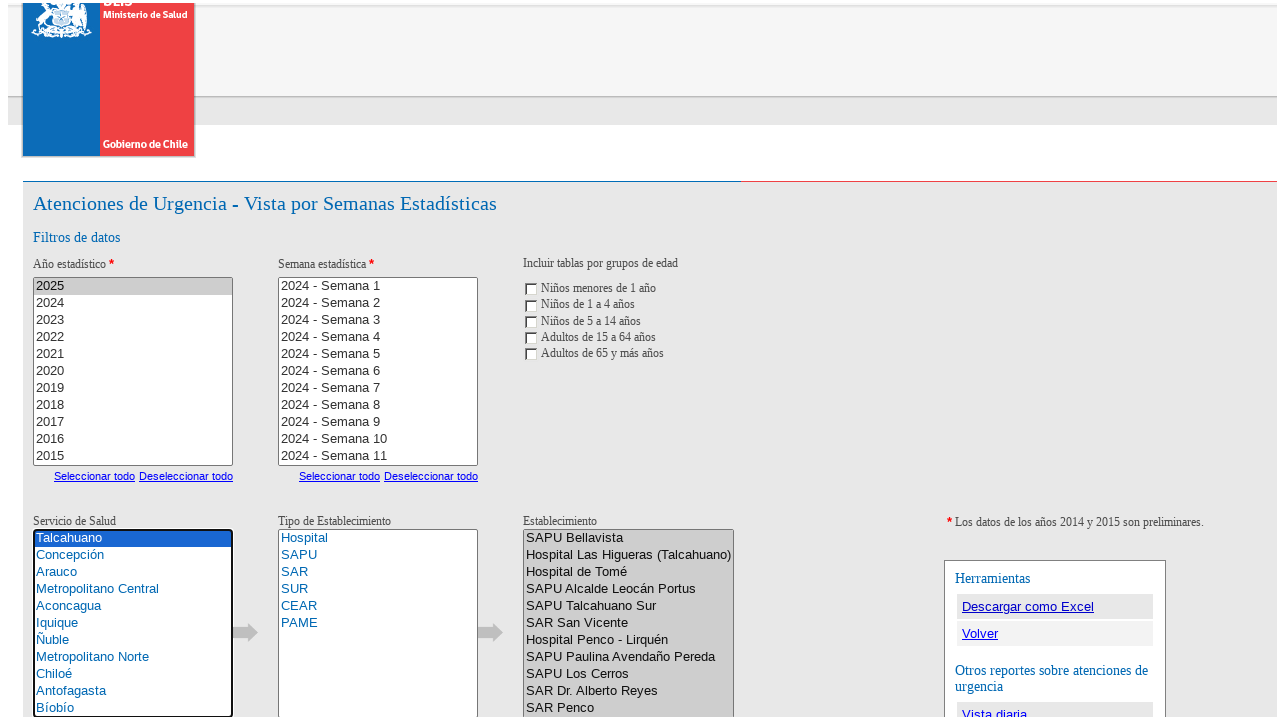

Waited 1 second for cascading dropdown to update
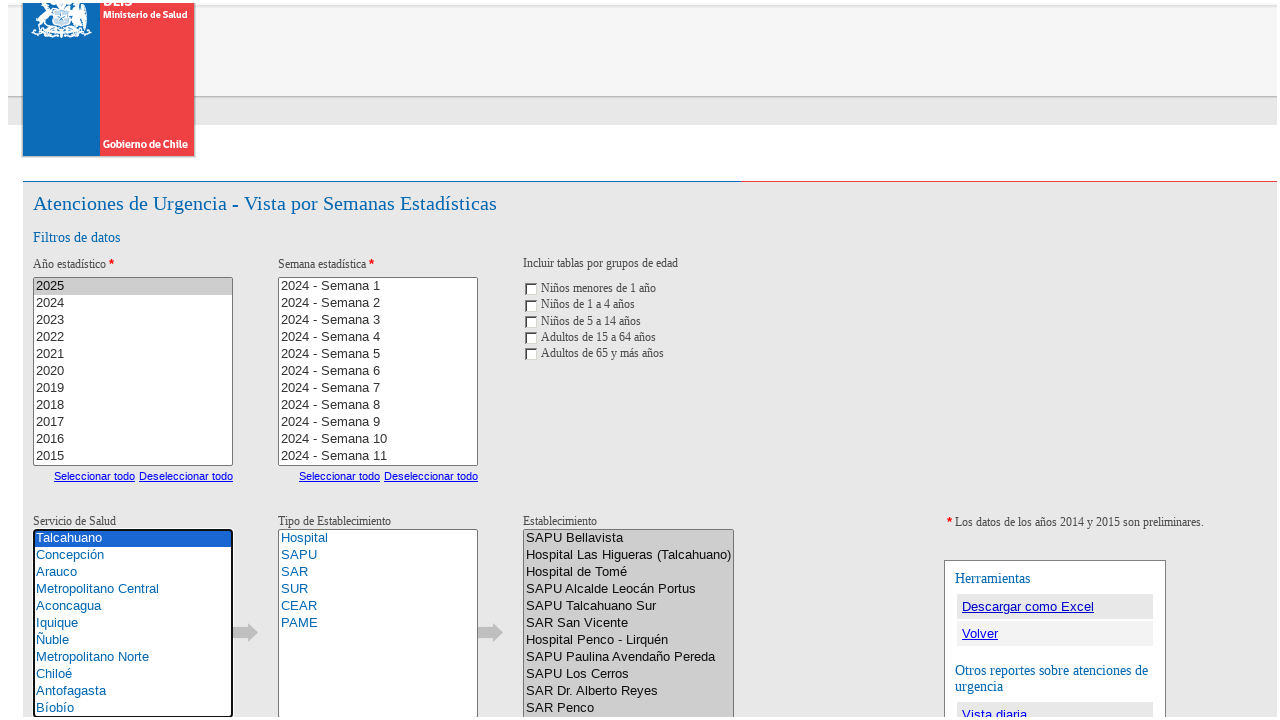

Establishment type dropdown selector became available
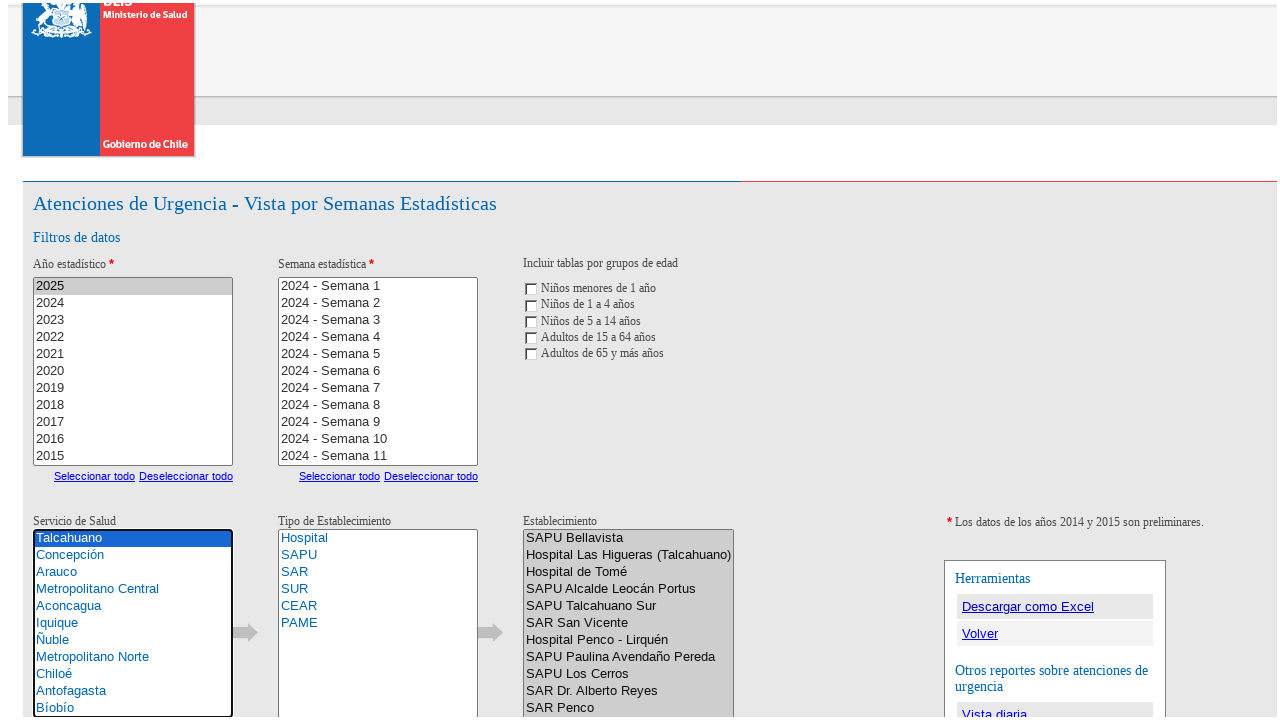

Selected first establishment type option from dropdown at (378, 538) on xpath=/html/body/form[1]/table/tbody/tr[3]/td/div/div[1]/table/tbody/tr/td/div[2
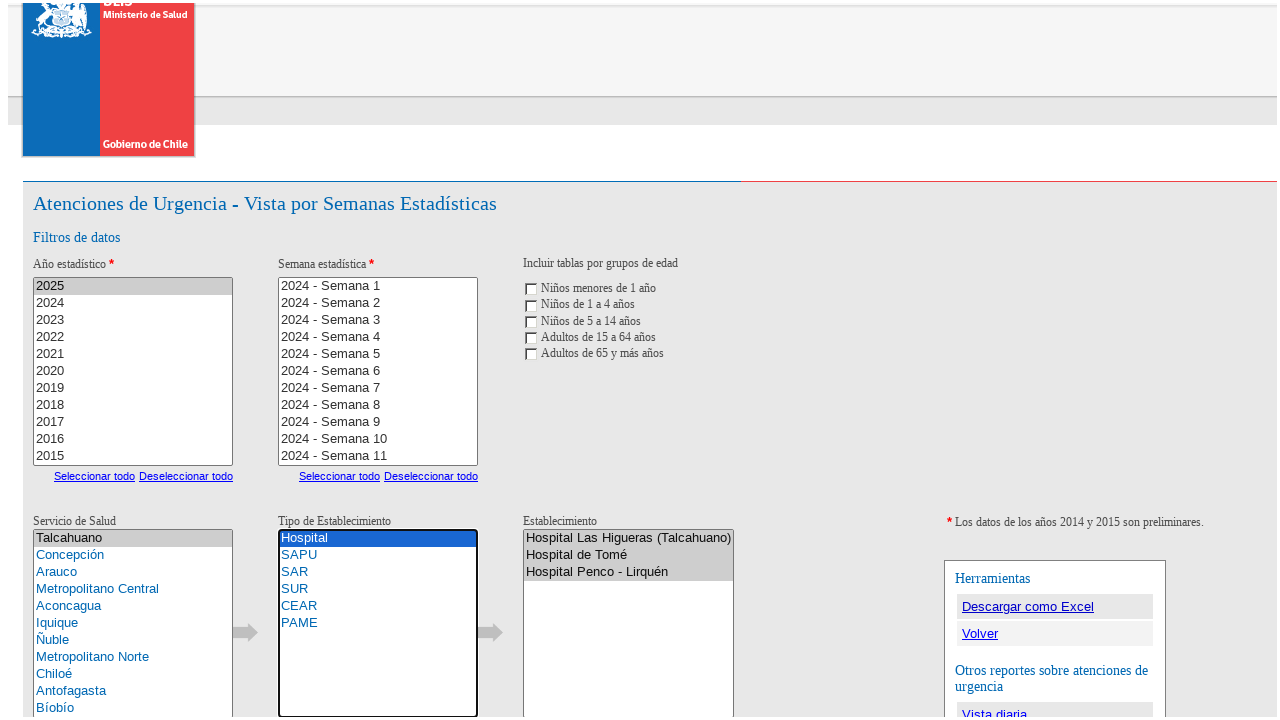

Waited 1 second for cascading dropdown to update
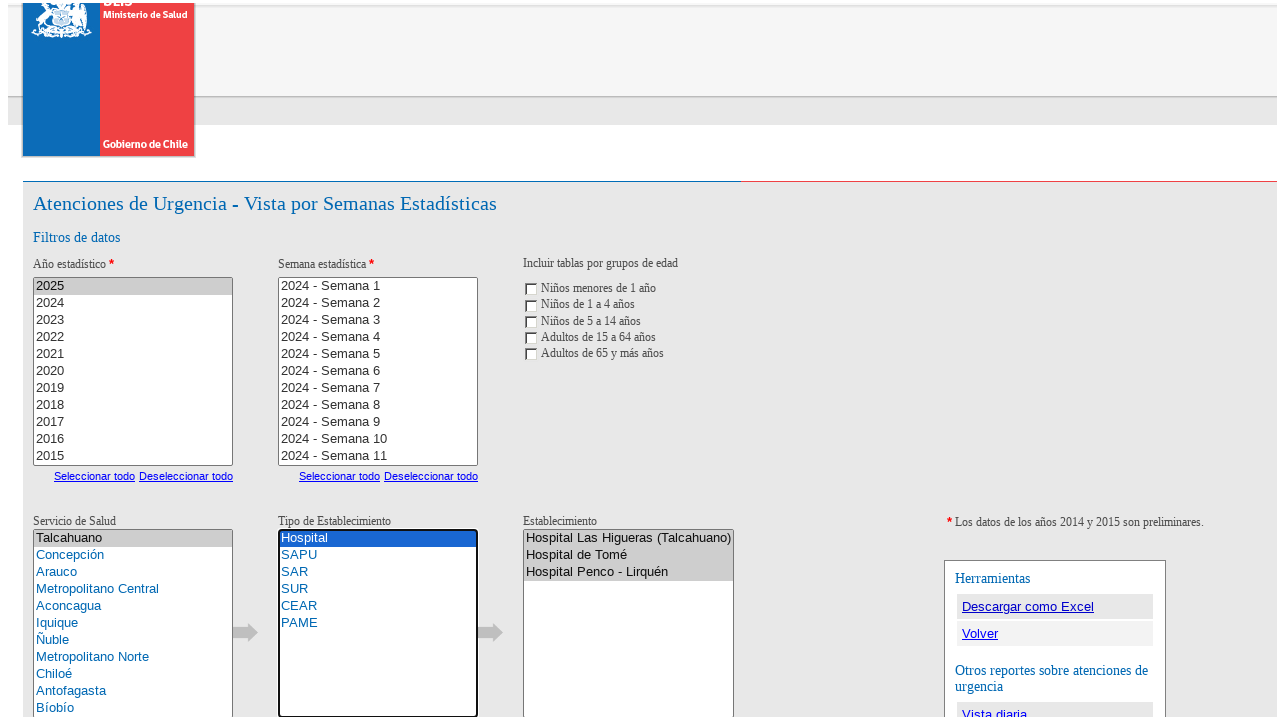

Establishment dropdown selector became available
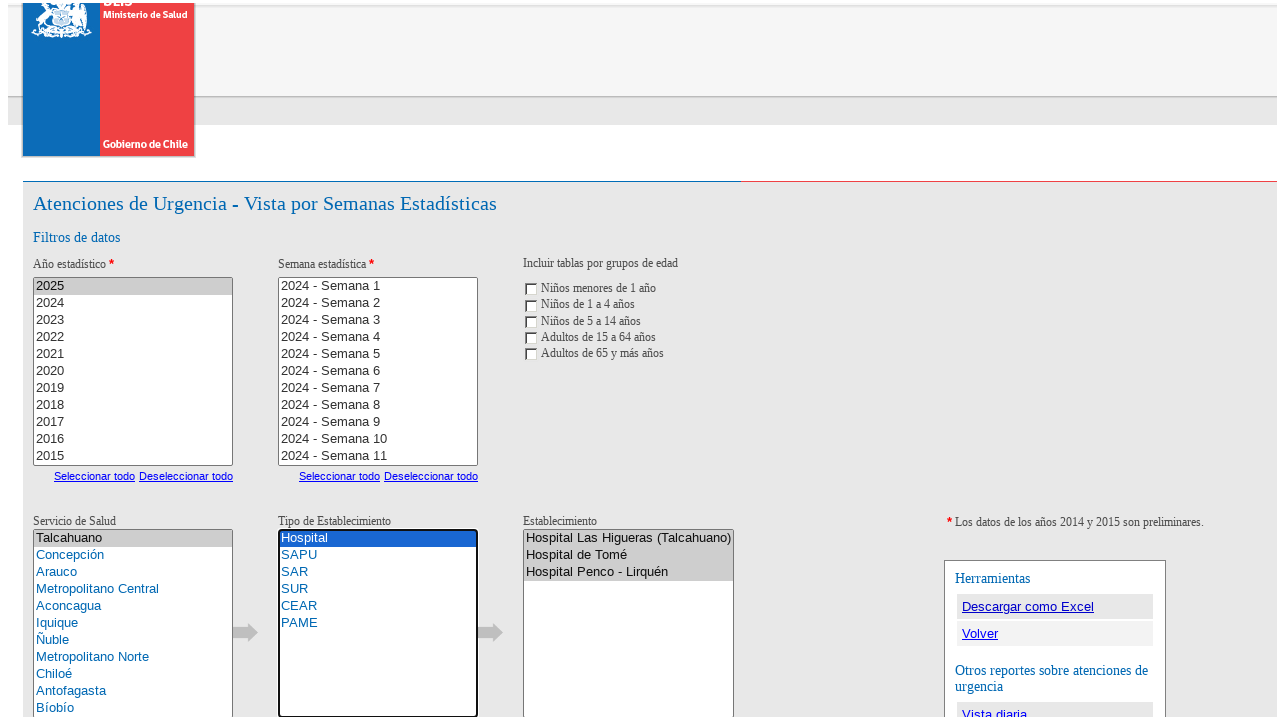

Selected first establishment option from dropdown at (628, 538) on xpath=/html/body/form[1]/table/tbody/tr[3]/td/div/div[1]/table/tbody/tr/td/div[2
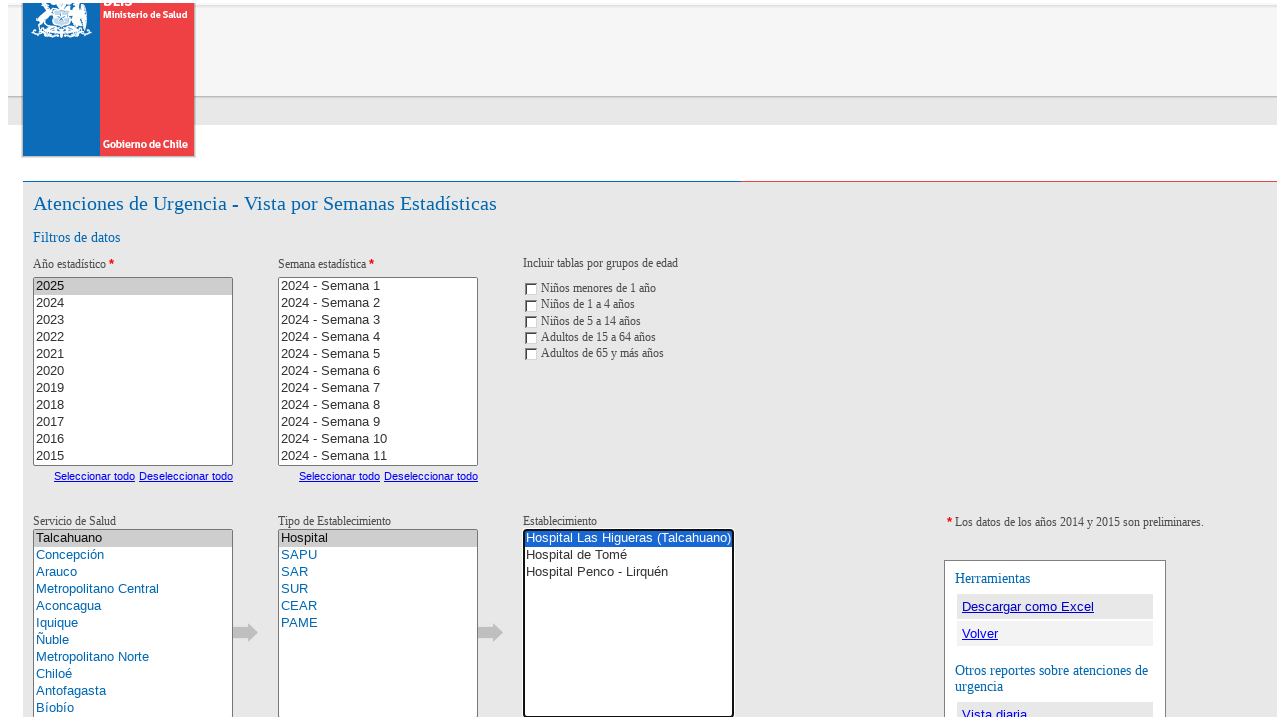

Waited 1 second after final dropdown selection
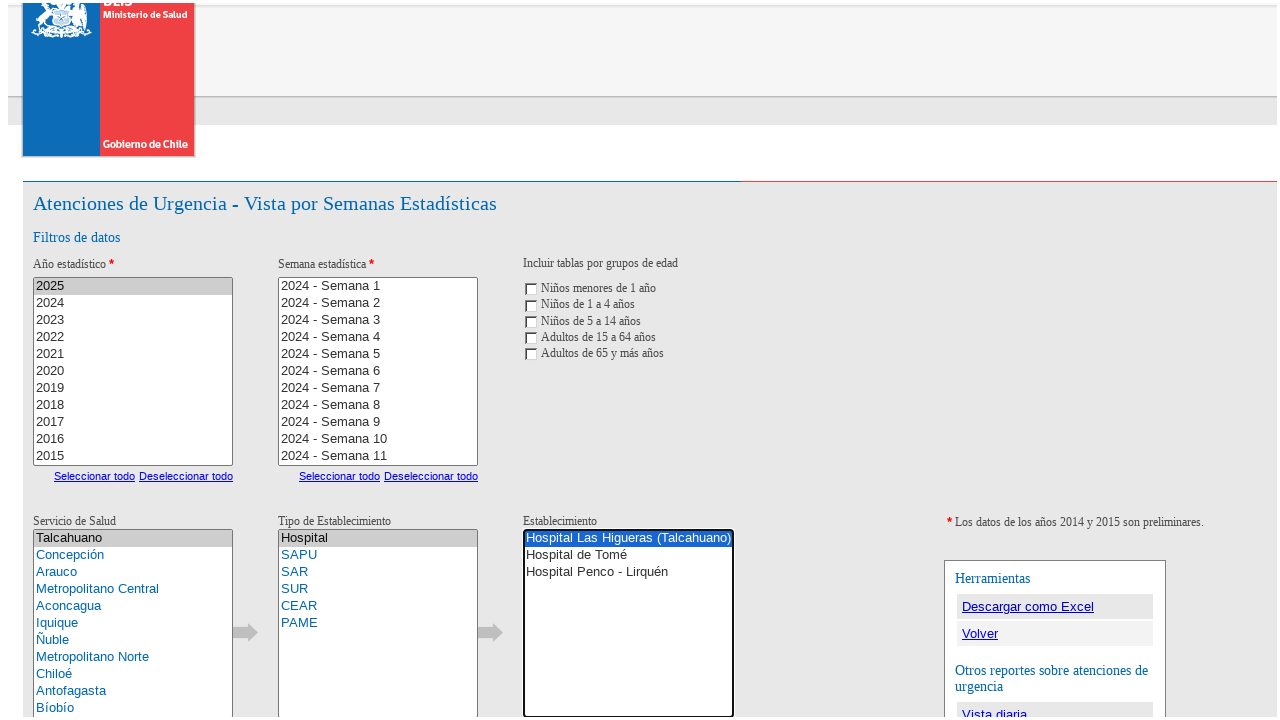

Clicked submit button to generate report at (827, 360) on button >> nth=0
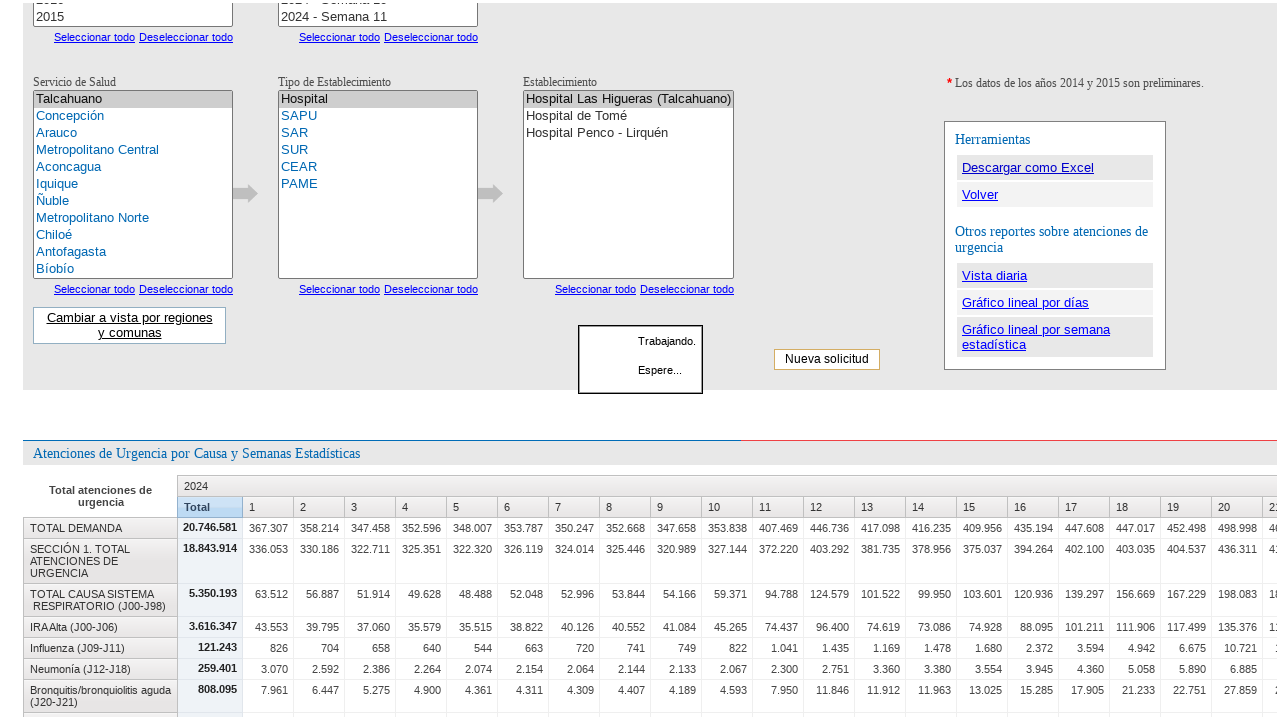

Waited 20 seconds for report generation to complete
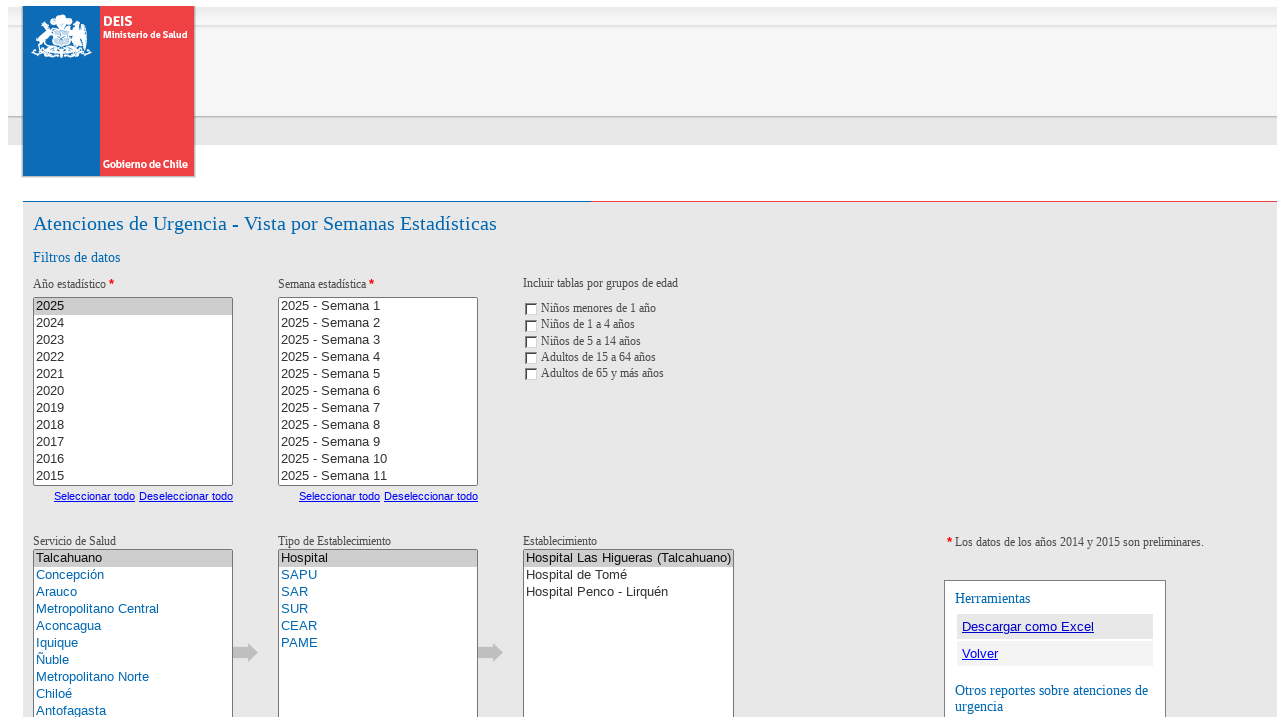

Report table (.xt) became visible, confirming successful report generation
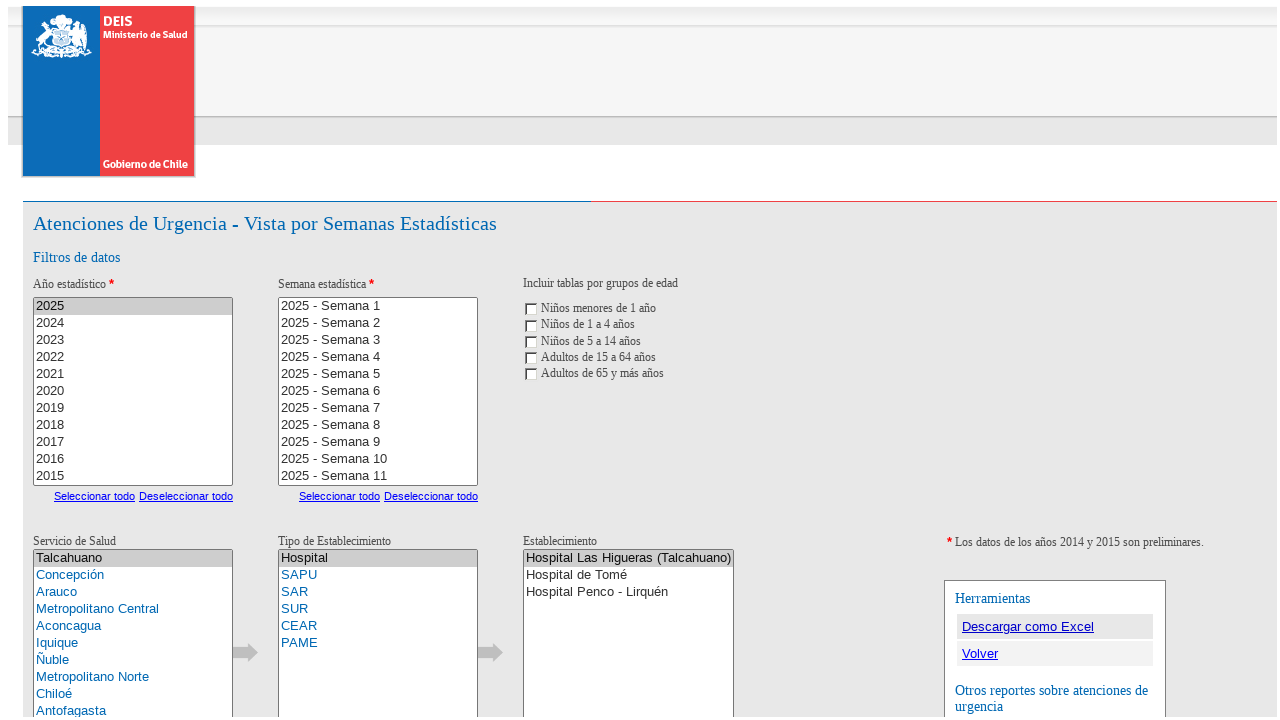

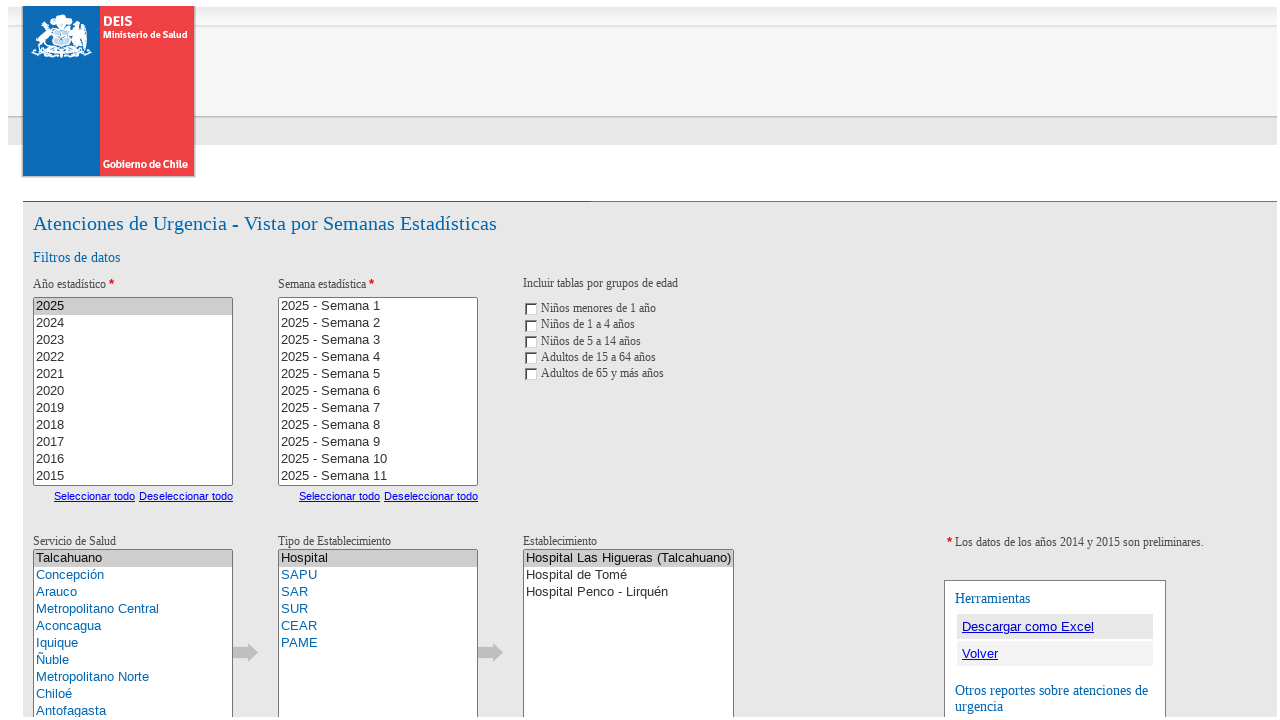